Tests handling of JavaScript prompt alert by clicking the prompt button, entering text, and dismissing the alert

Starting URL: https://testautomationpractice.blogspot.com/

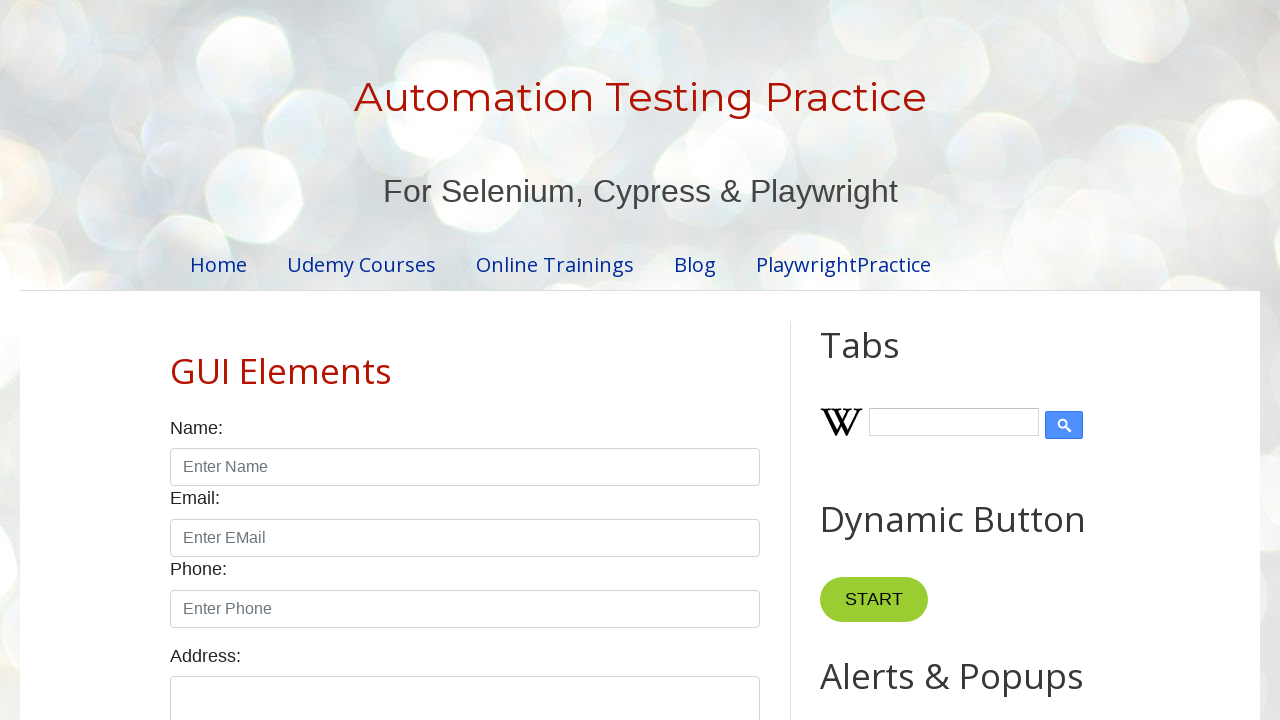

Clicked prompt button to trigger alert at (890, 360) on #promptBtn
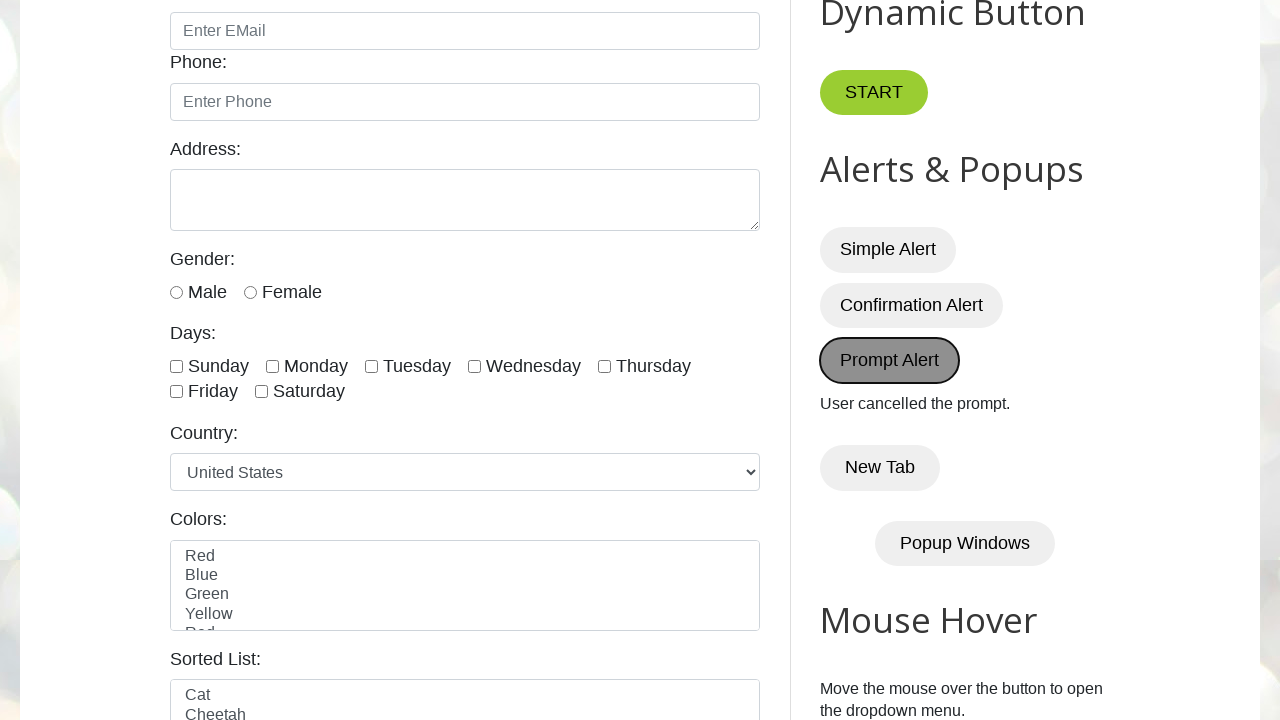

Set up dialog handler to dismiss prompts
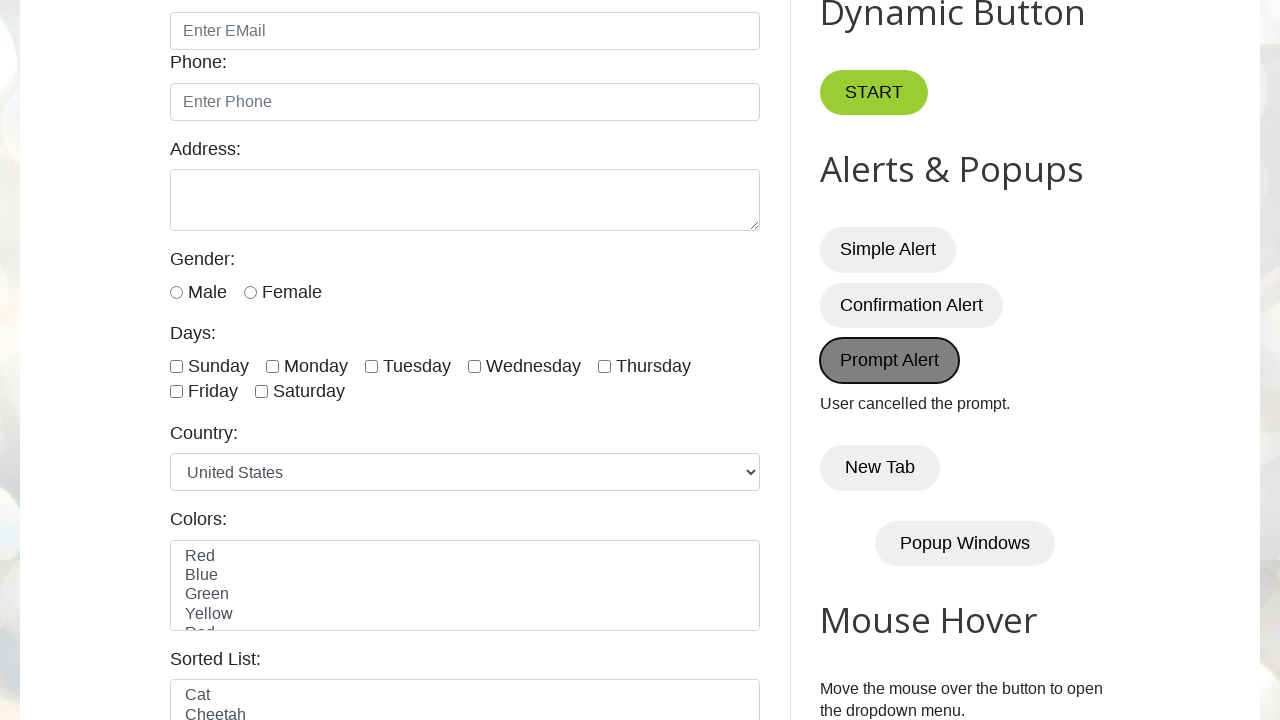

Evaluated JavaScript to override prompt function
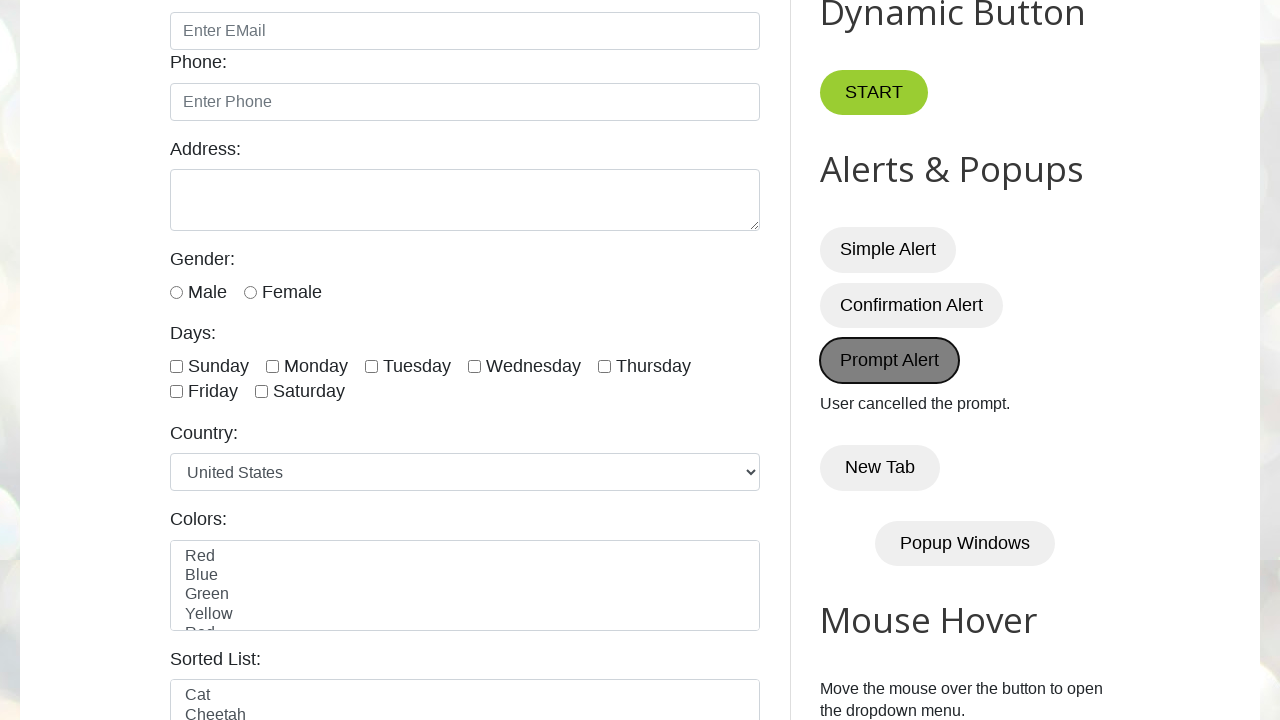

Re-clicked prompt button to trigger alert again at (890, 360) on #promptBtn
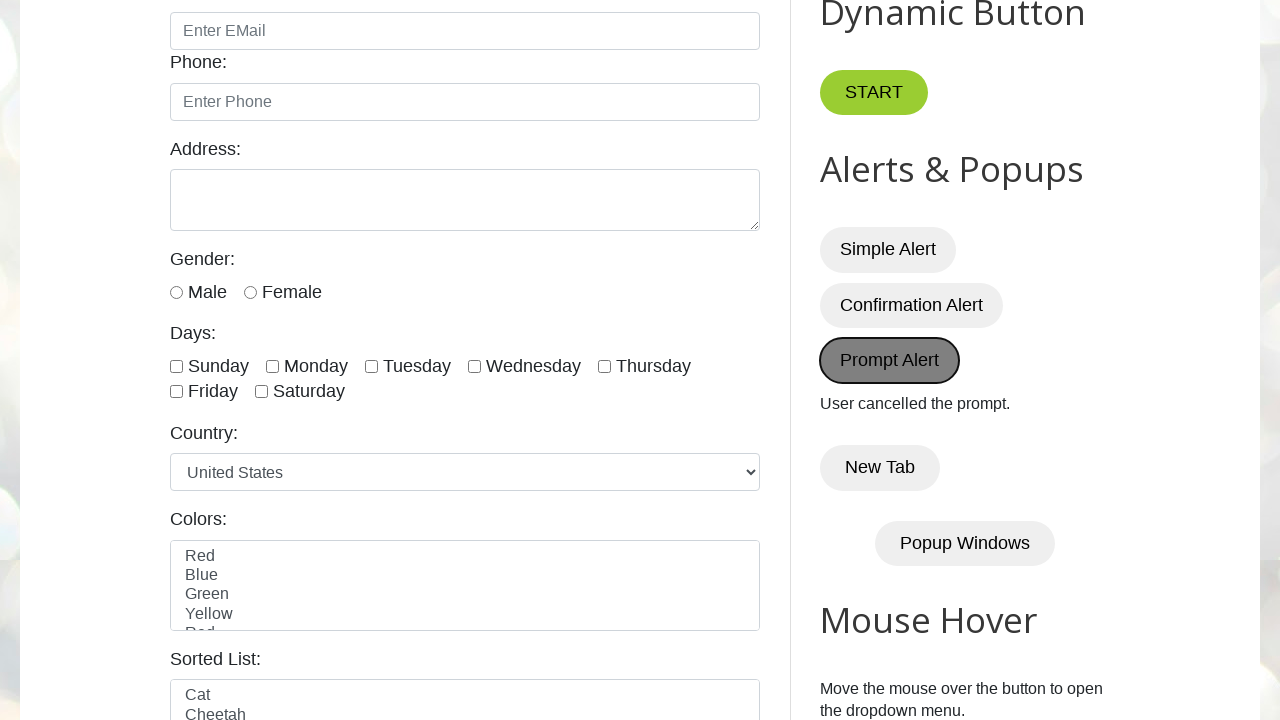

Set up one-time dialog handler to accept with text 'sonali'
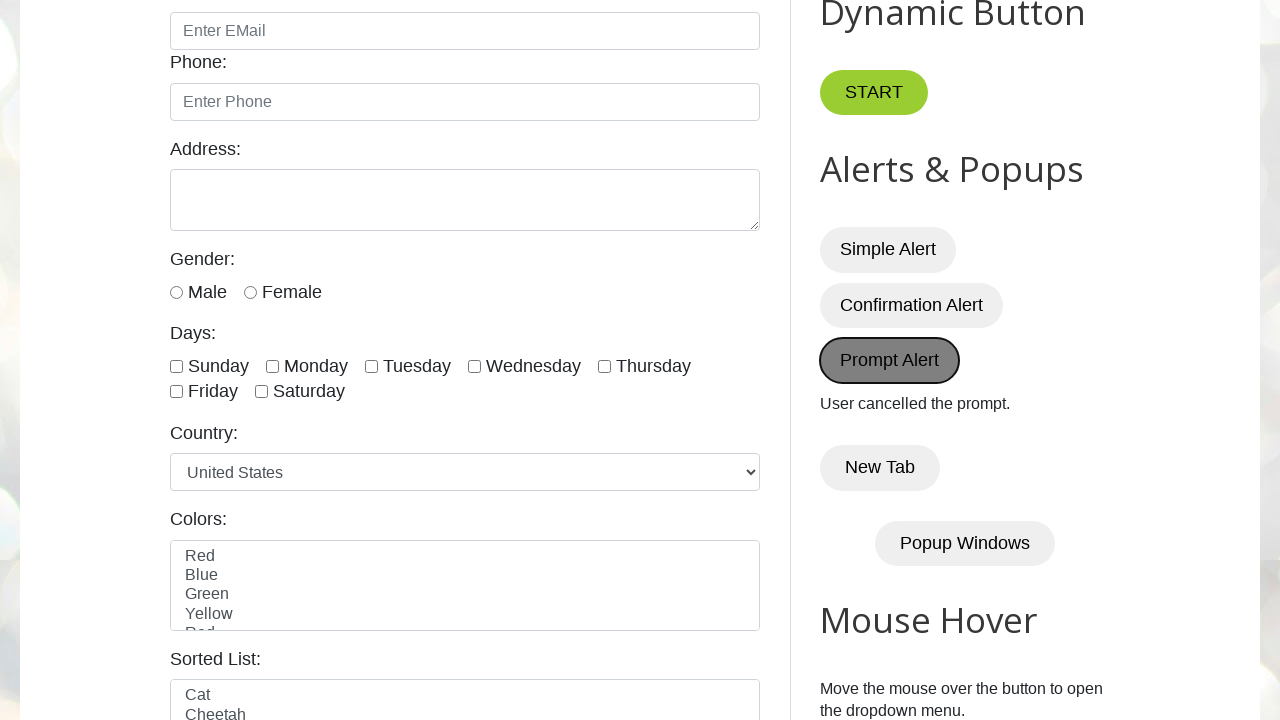

Clicked prompt button and handled dialog by accepting with 'sonali' at (890, 360) on #promptBtn
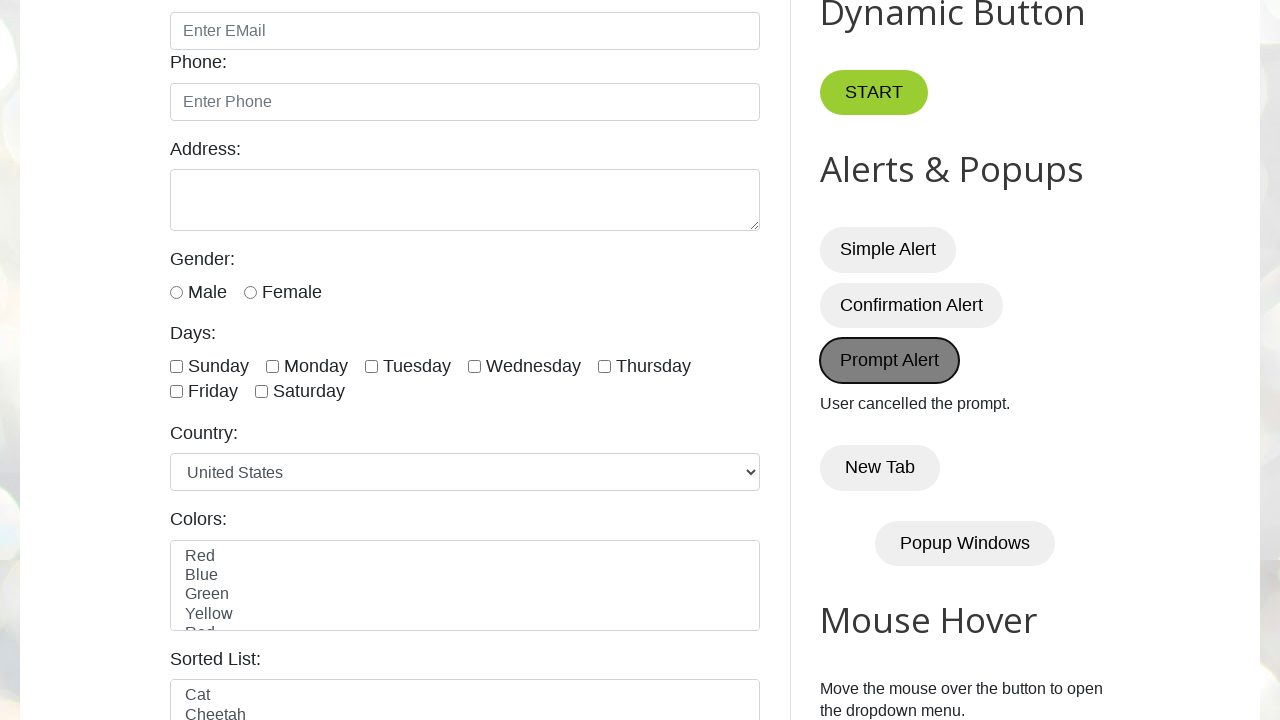

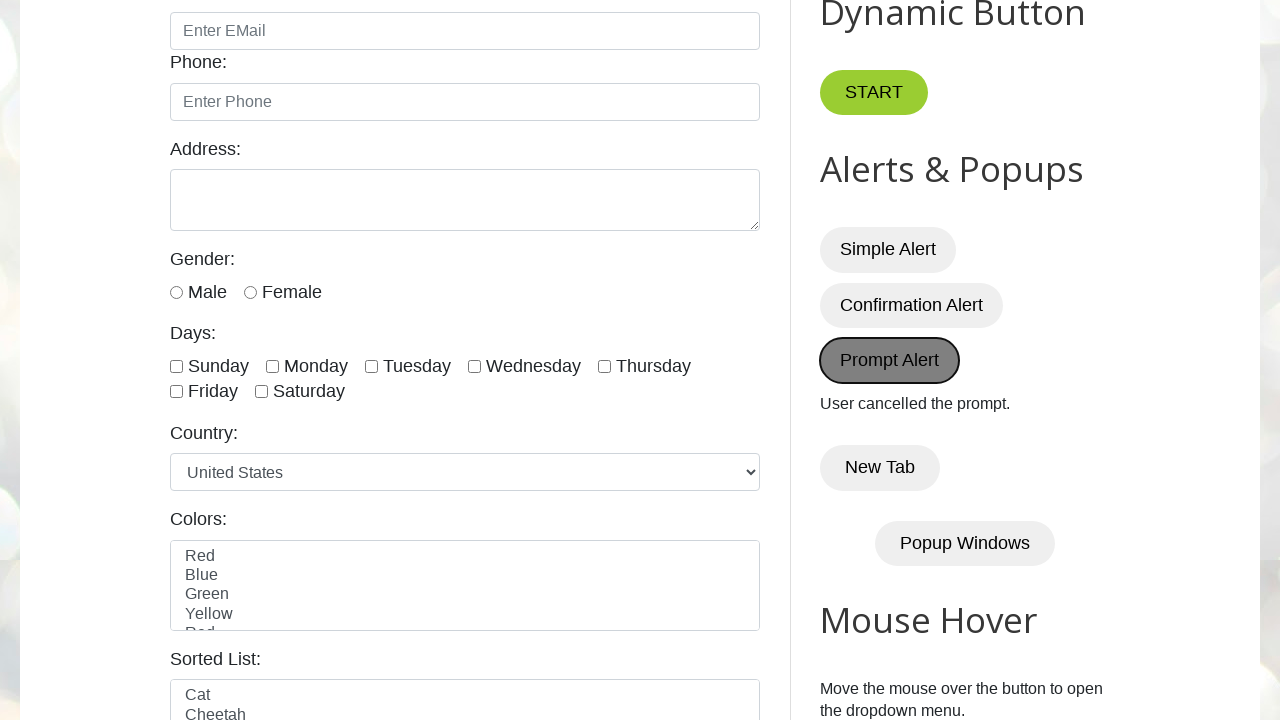